Navigates to the OrangeHRM contact sales page and verifies the page loads

Starting URL: https://www.orangehrm.com/contact-sales/

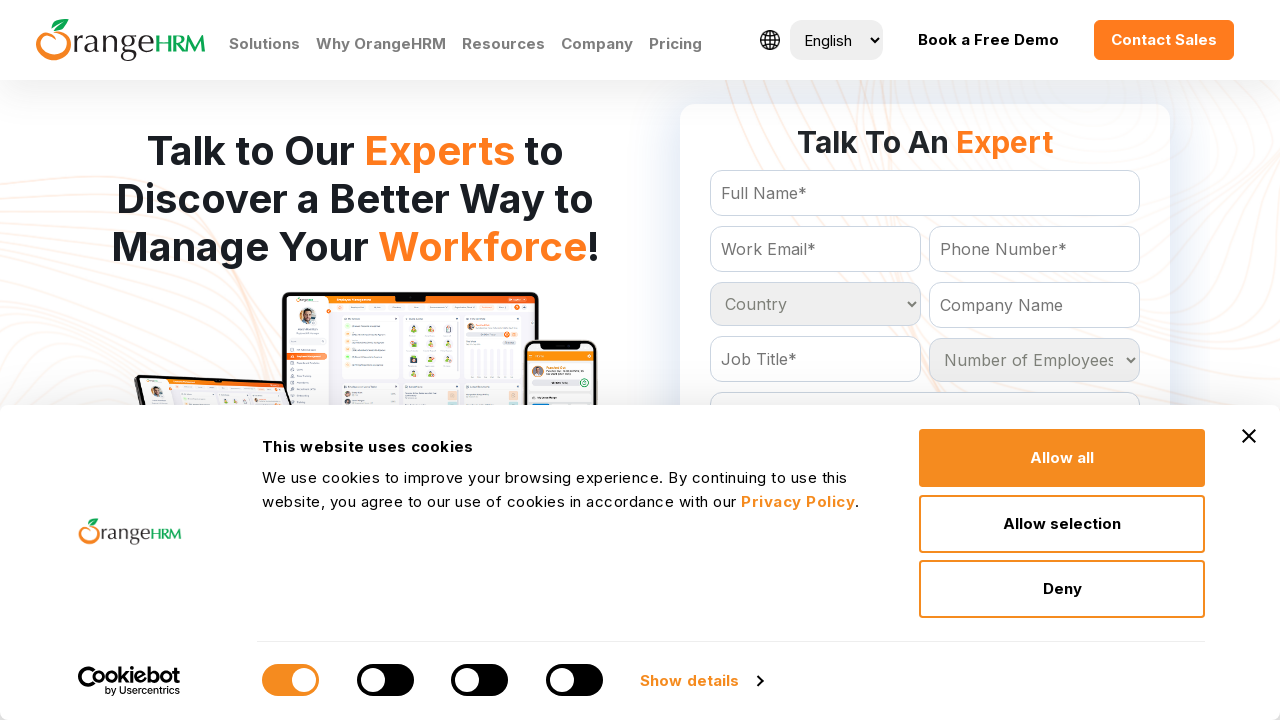

Waited for page DOM to load on OrangeHRM contact sales page
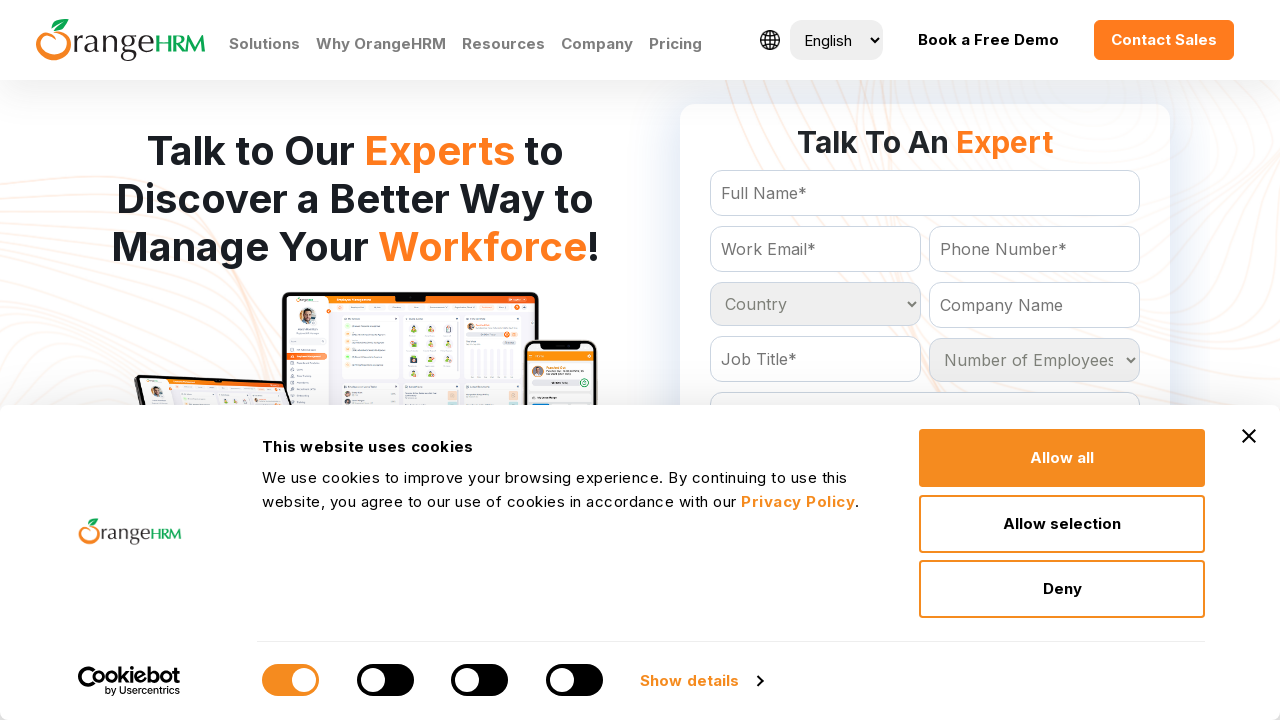

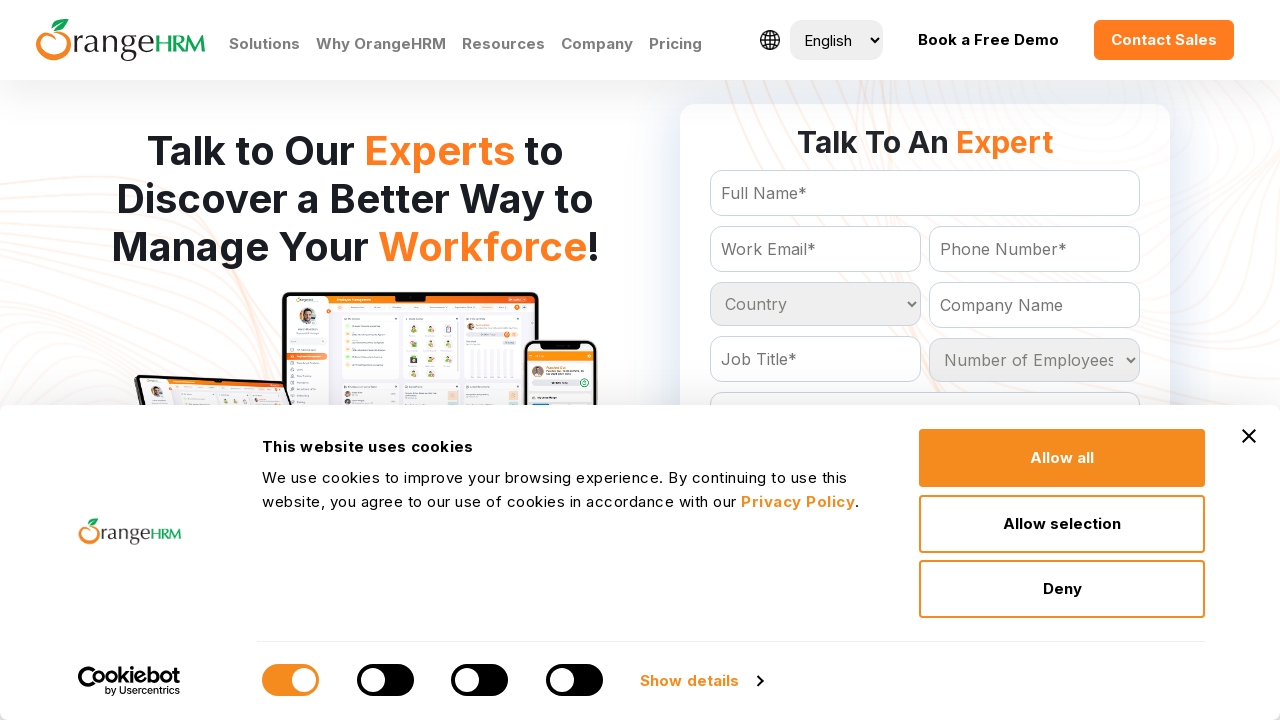